Tests explicit wait functionality by waiting for a price to change, clicking a book button, calculating a value based on page content, submitting an answer, and handling an alert dialog.

Starting URL: http://suninjuly.github.io/explicit_wait2.html

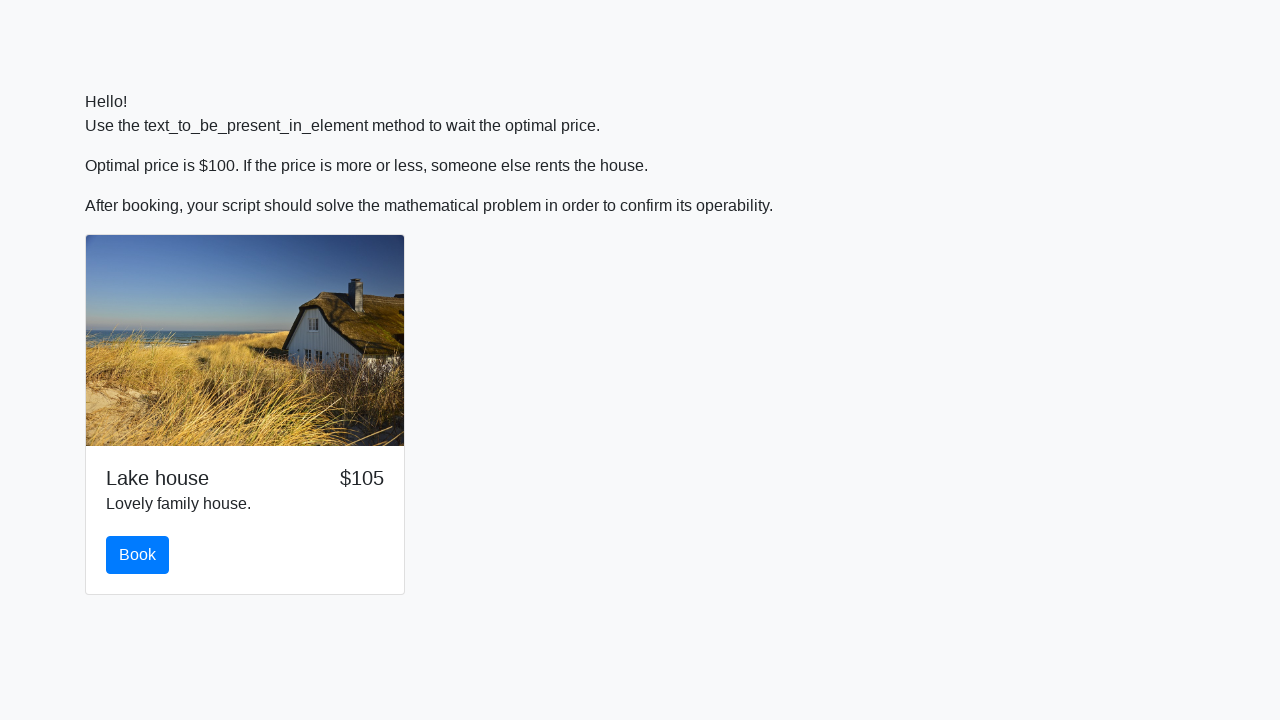

Waited for price to change to $100
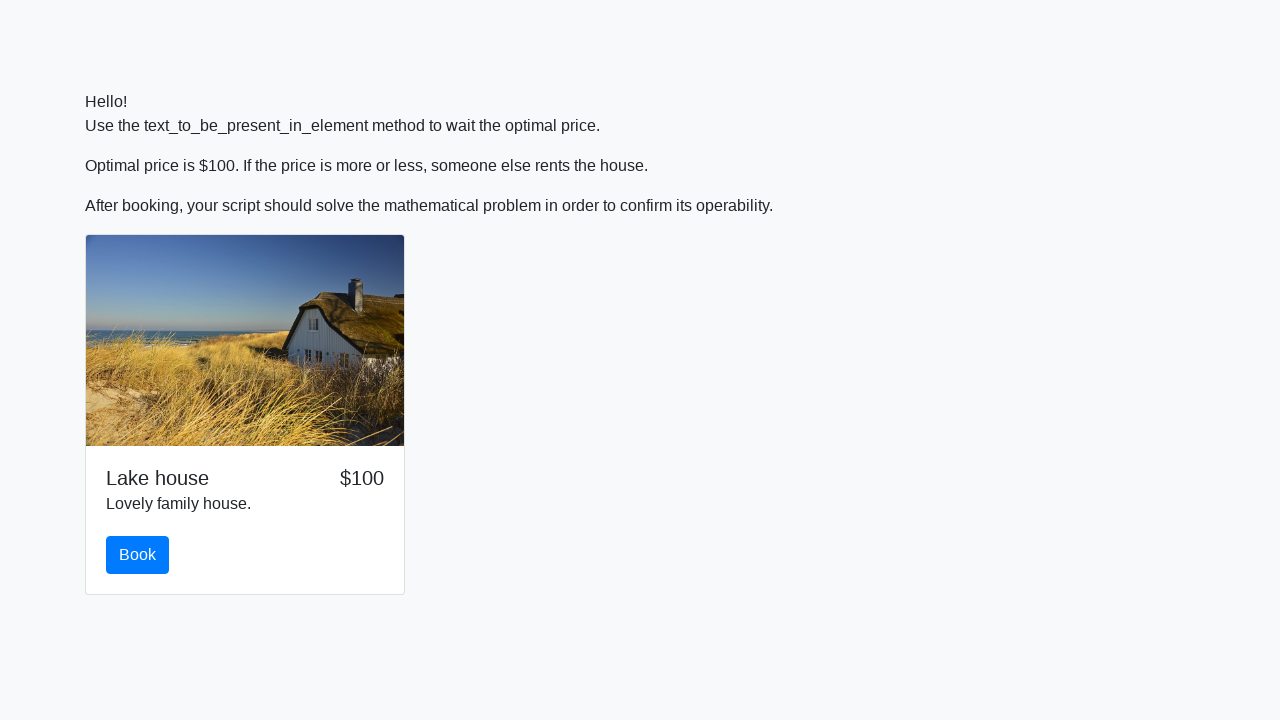

Clicked the book button at (138, 555) on button#book
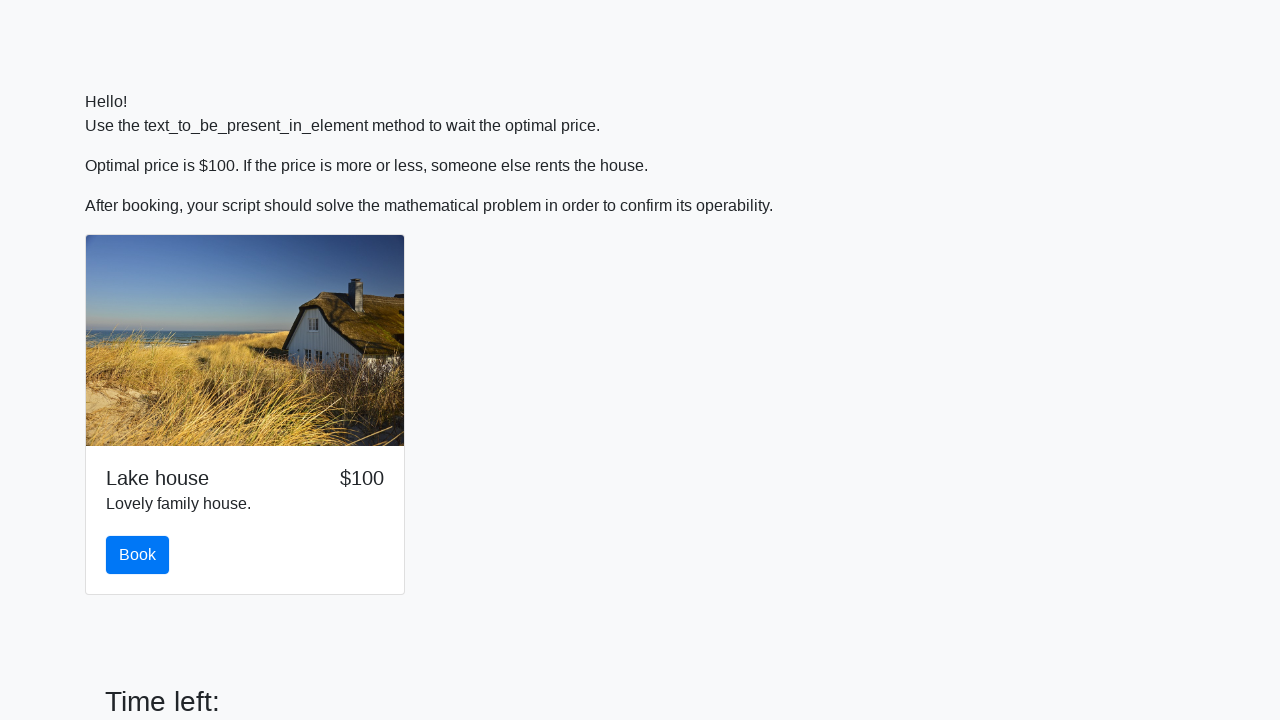

Scrolled down the page by 200px
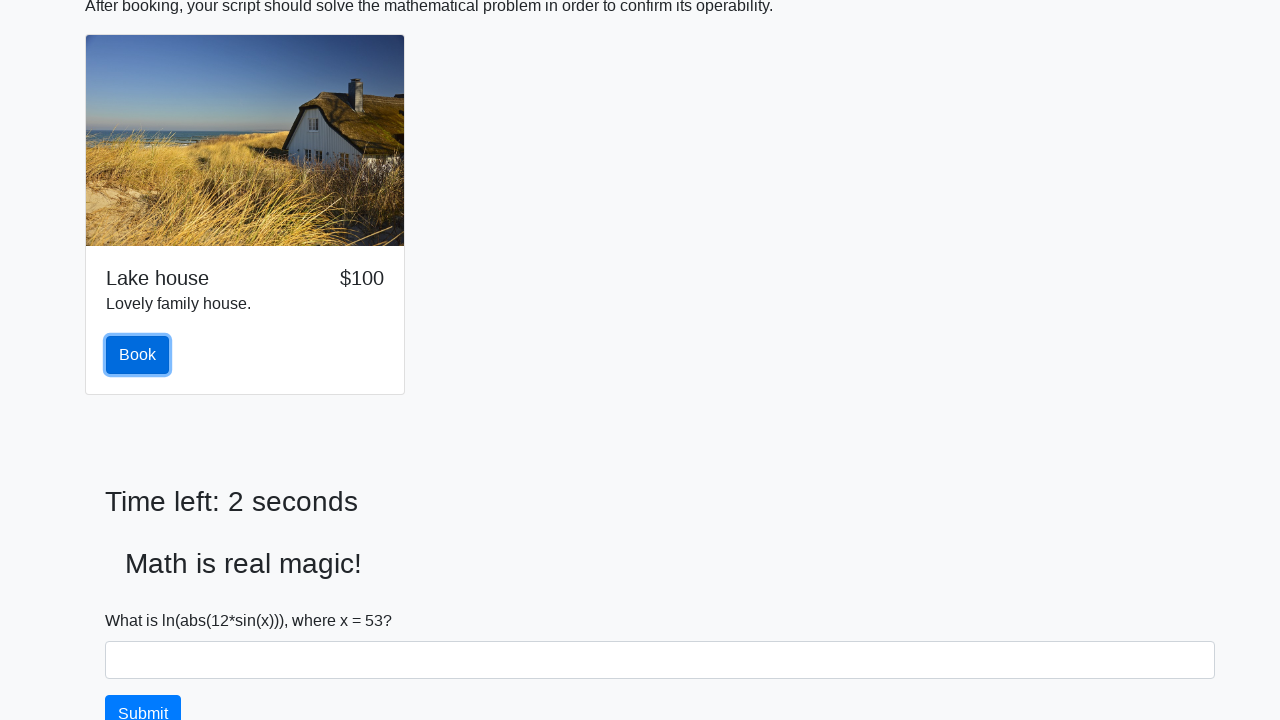

Retrieved input value from page: 53
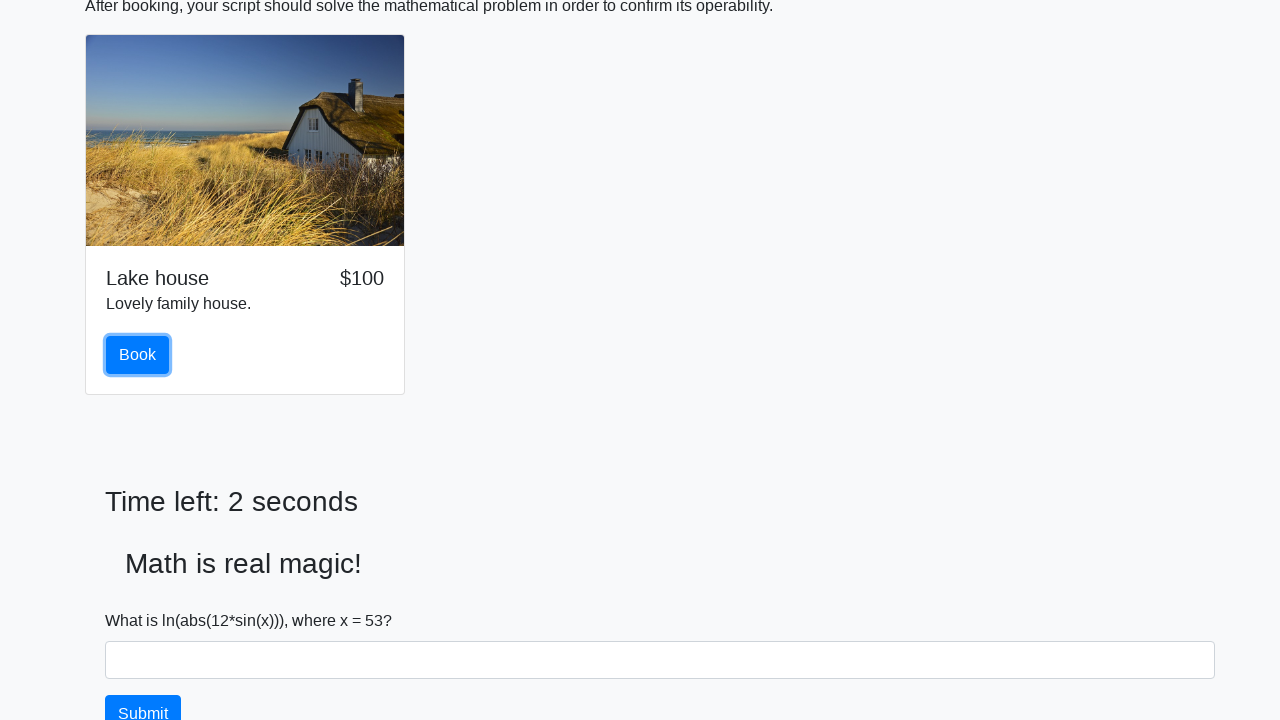

Calculated answer: 1.5583765495024775
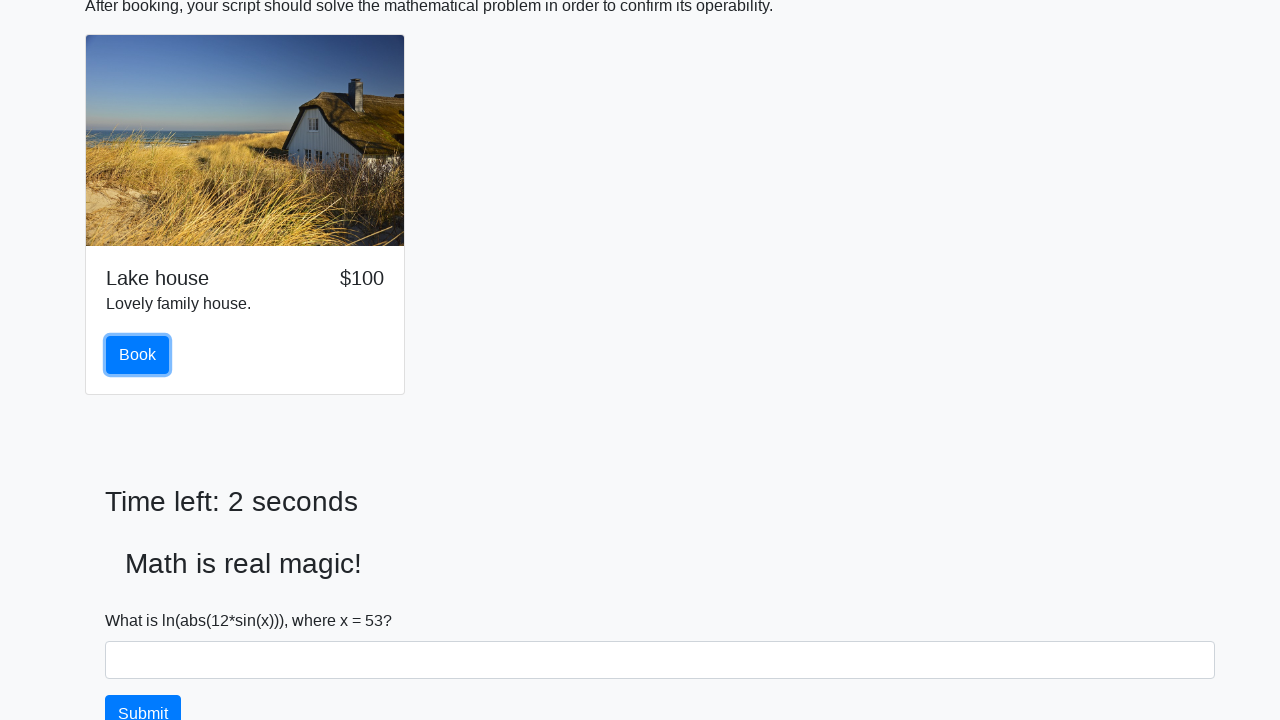

Filled answer field with calculated value: 1.5583765495024775 on input#answer
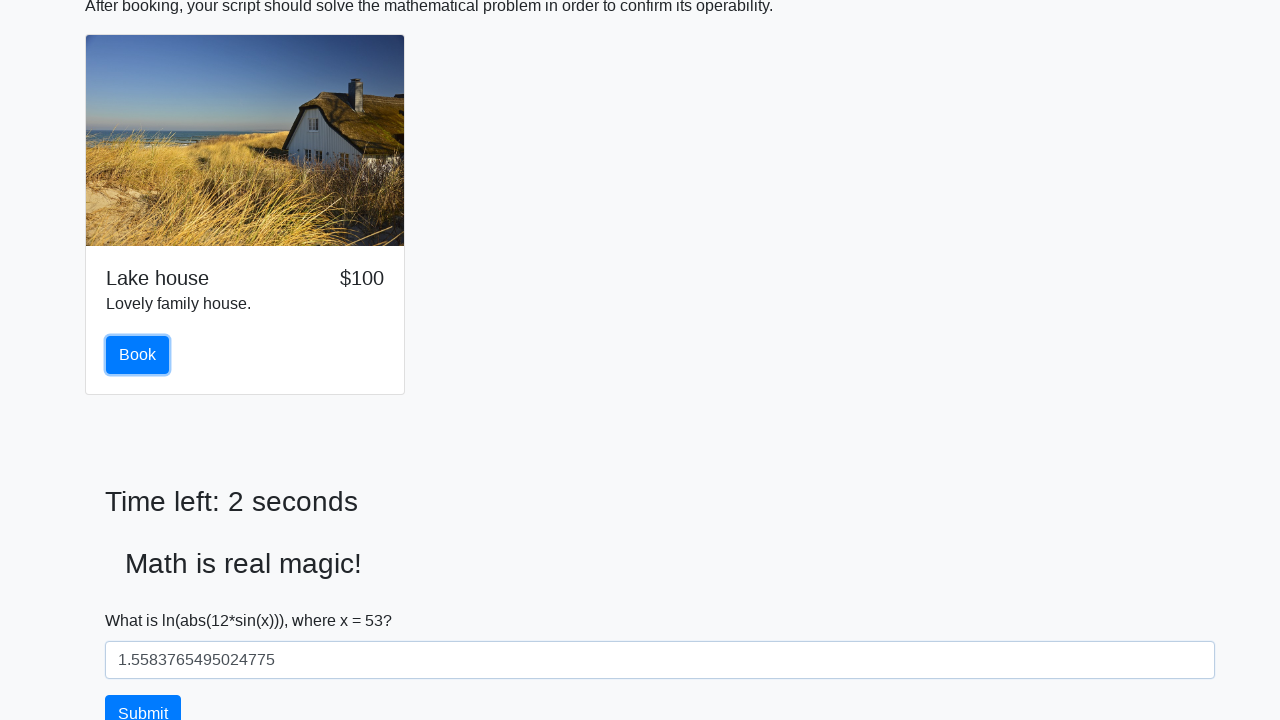

Clicked the solve/submit button at (143, 701) on #solve
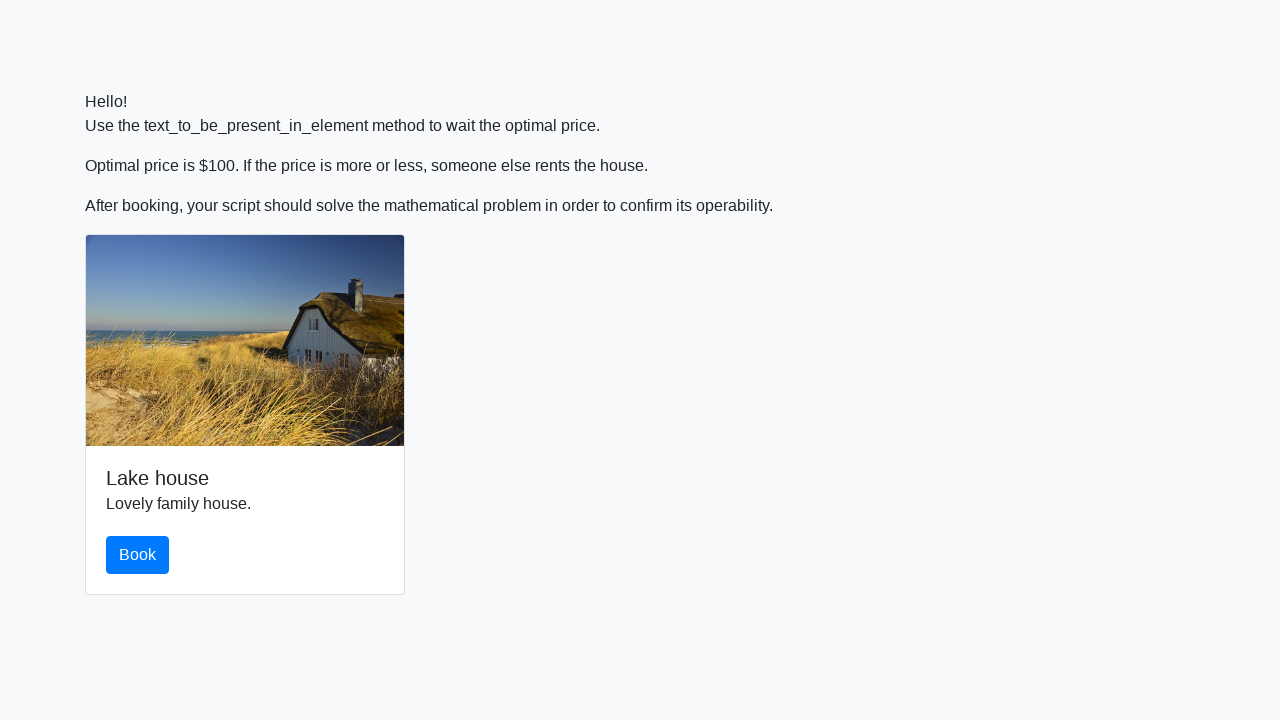

Set up alert dialog handler to accept dialogs
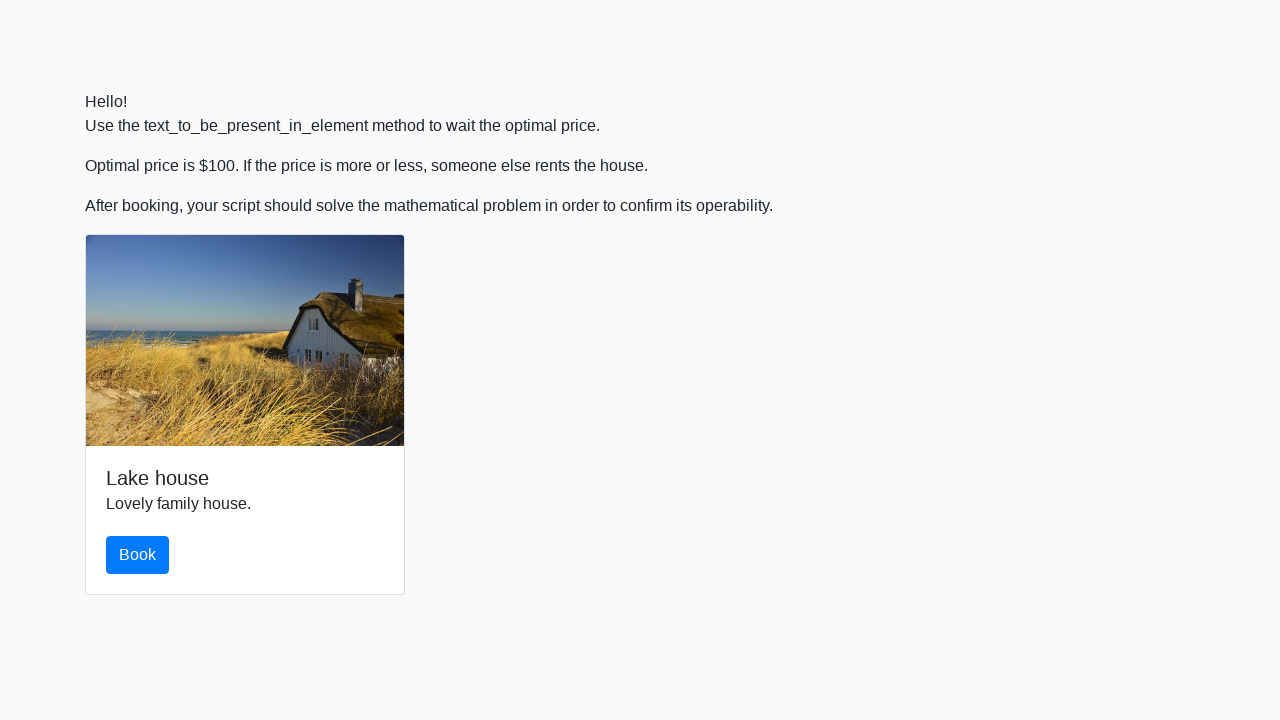

Waited 500ms for alert processing
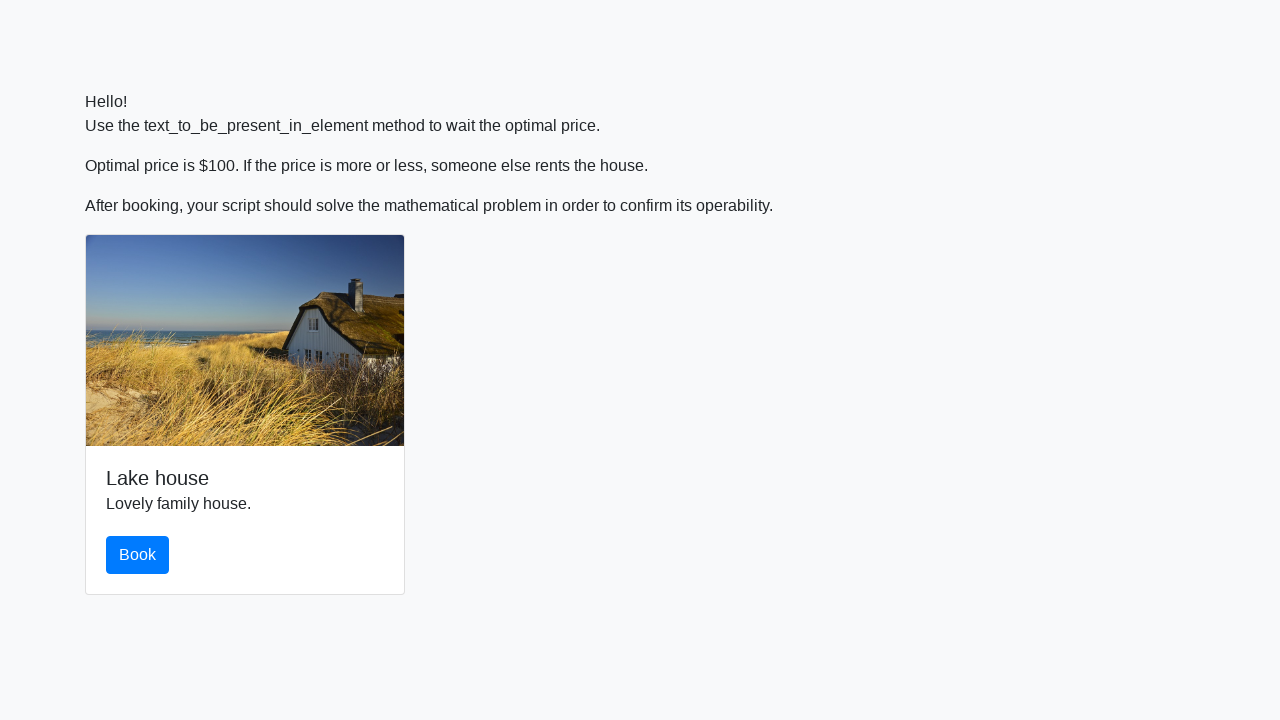

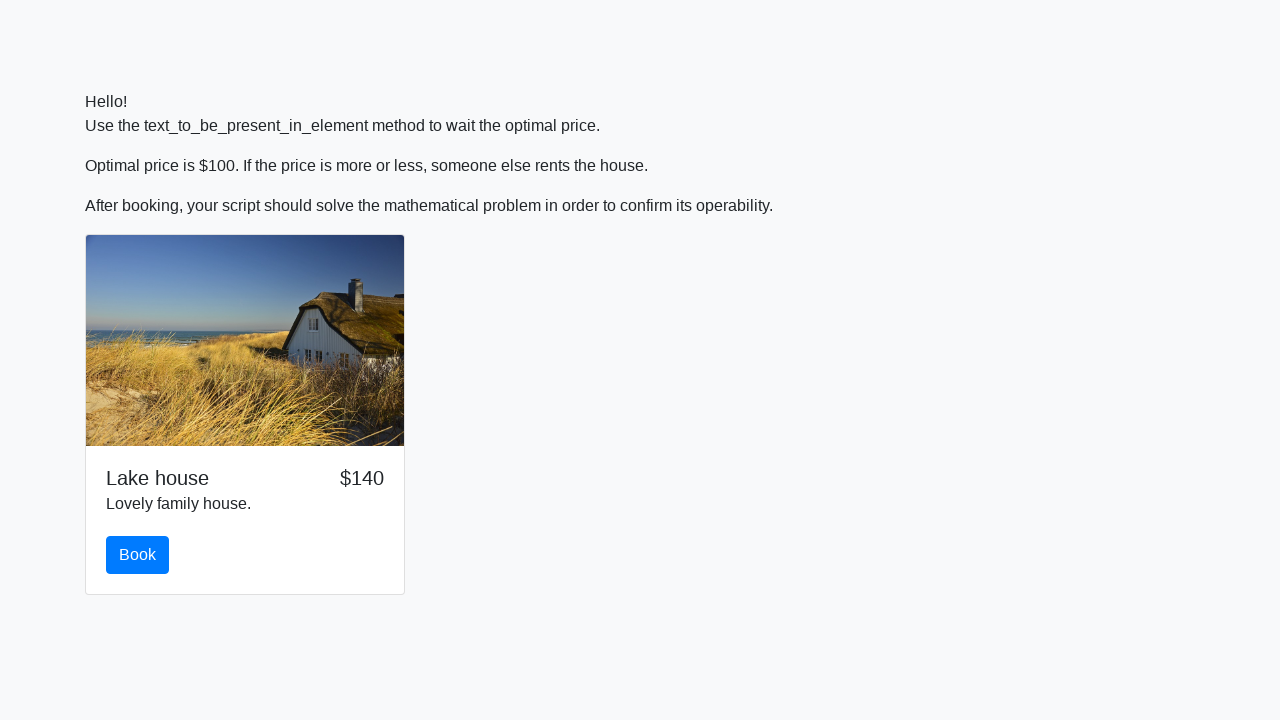